Tests filling a text input field with a specified string and verifies the value is entered correctly

Starting URL: https://thefreerangetester.github.io/sandbox-automation-testing/

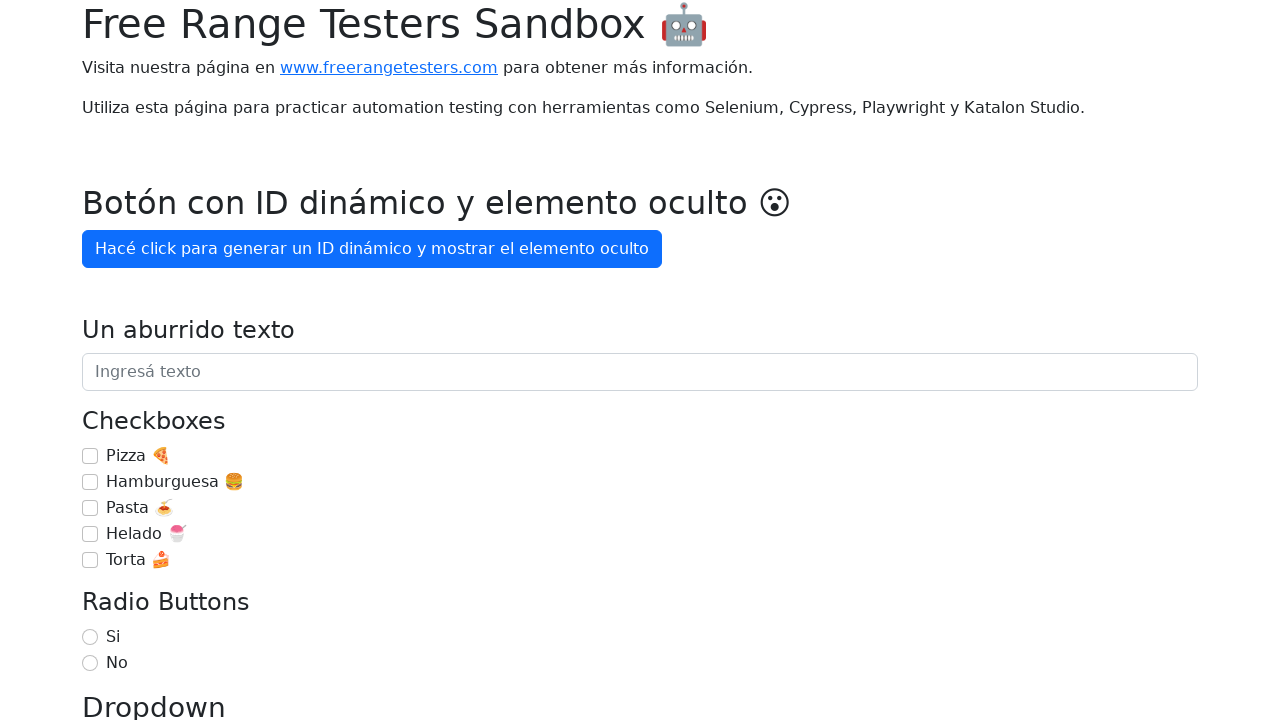

Filled text input field with 'automation playwright' on internal:attr=[placeholder="Ingresá texto"i]
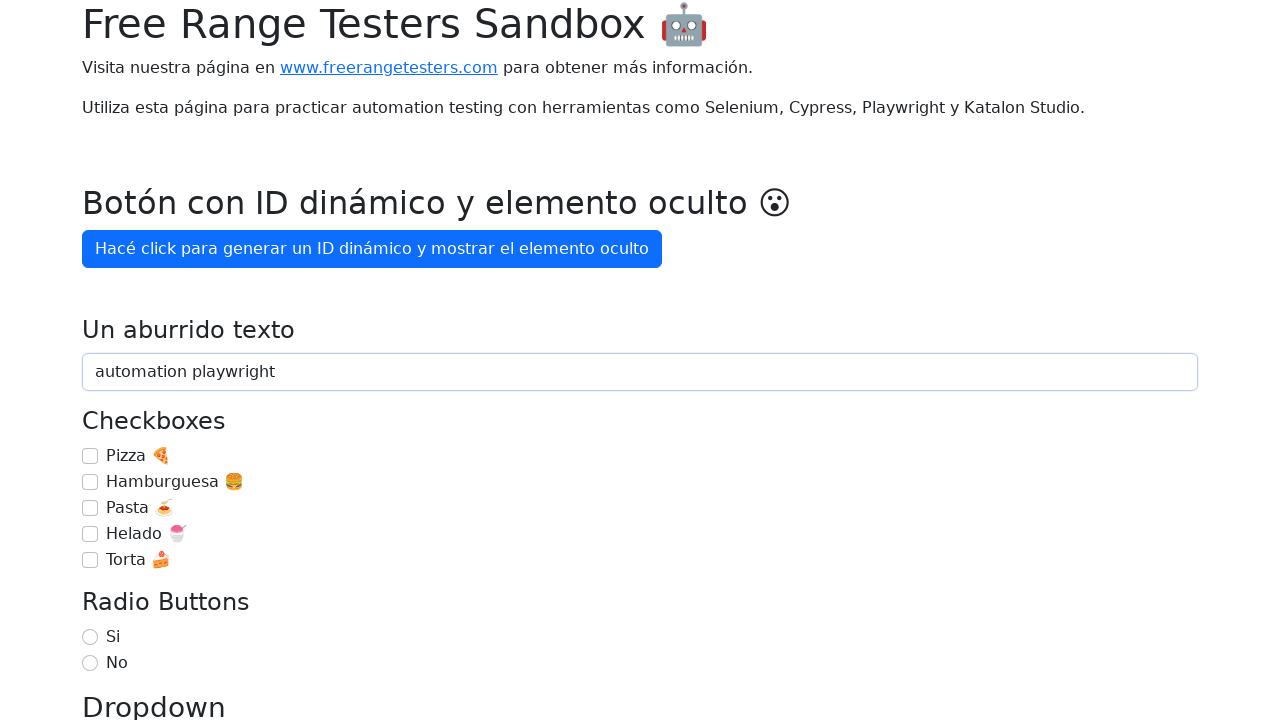

Verified that text input field contains 'automation playwright'
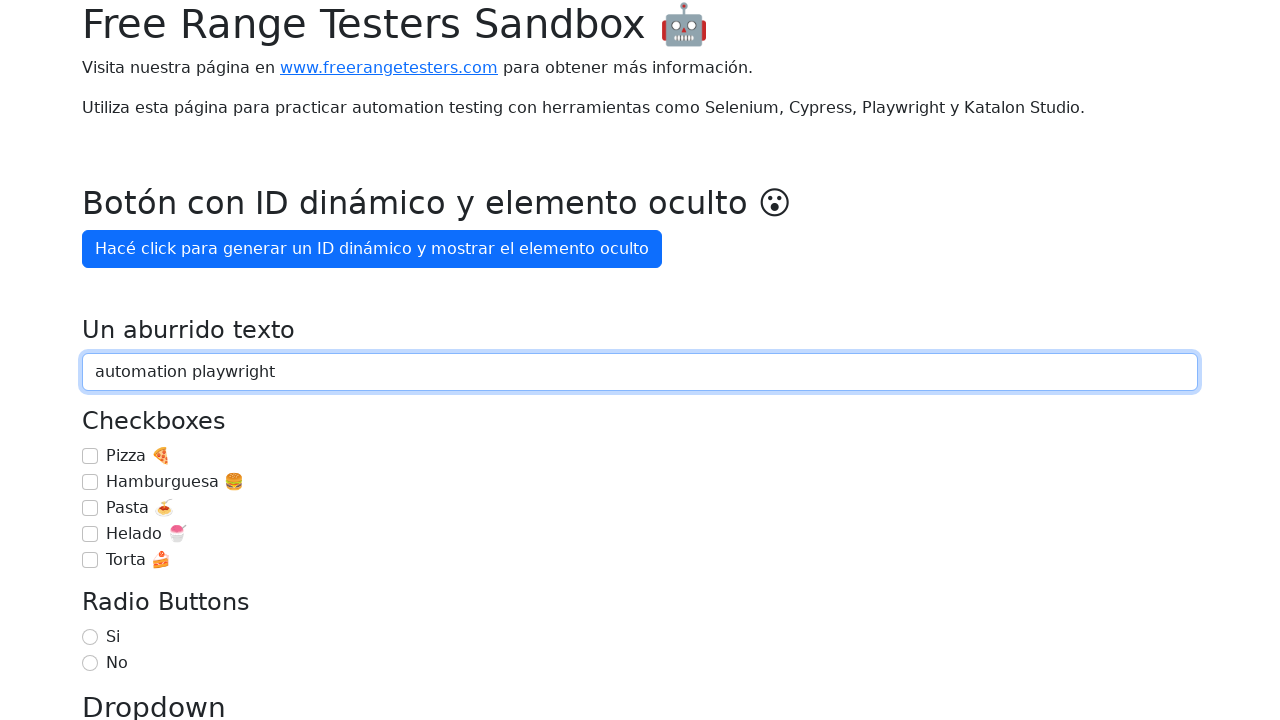

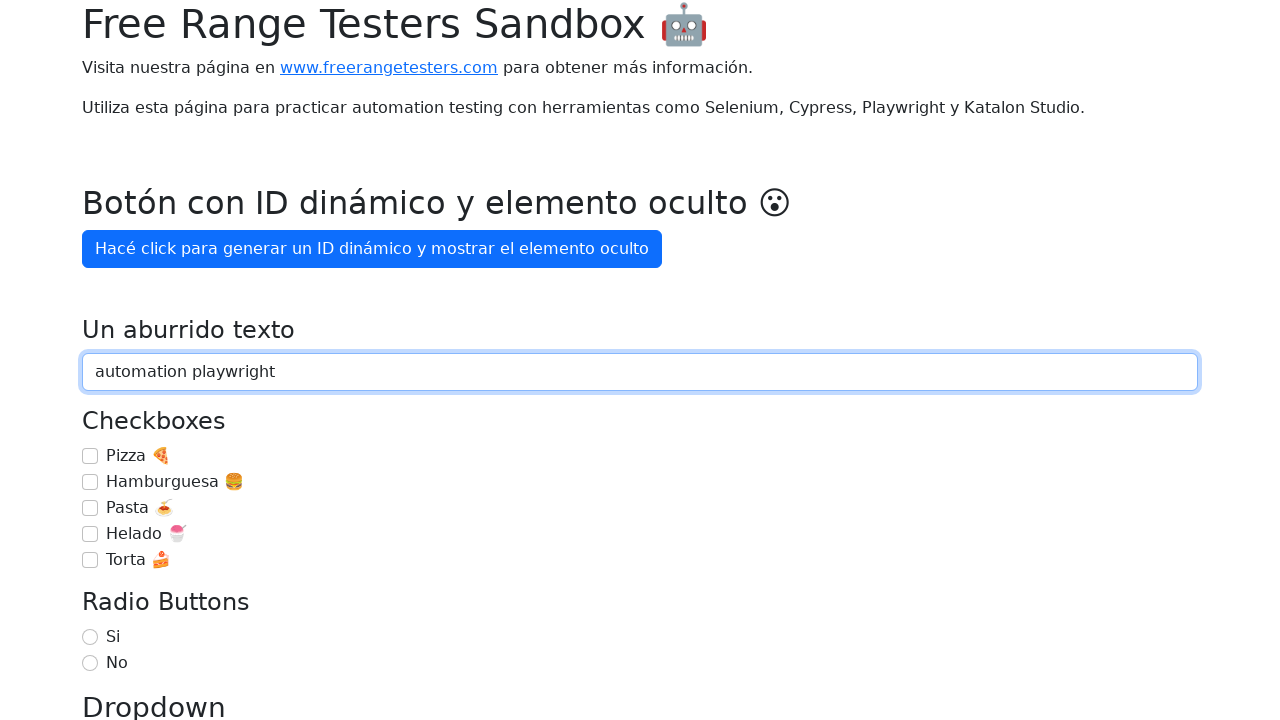